Tests scrolling to an element using JavaScript execution on the Register page

Starting URL: https://demo.automationtesting.in/Register.html

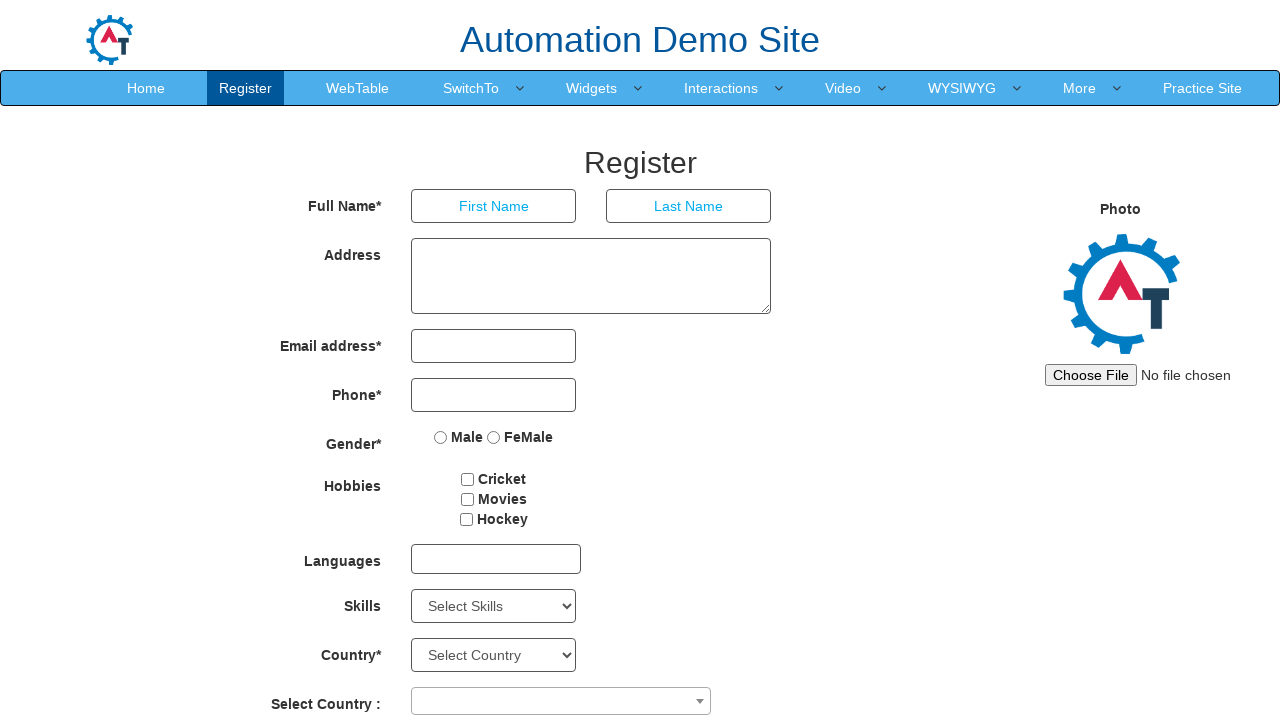

Set viewport size to 1920x1080
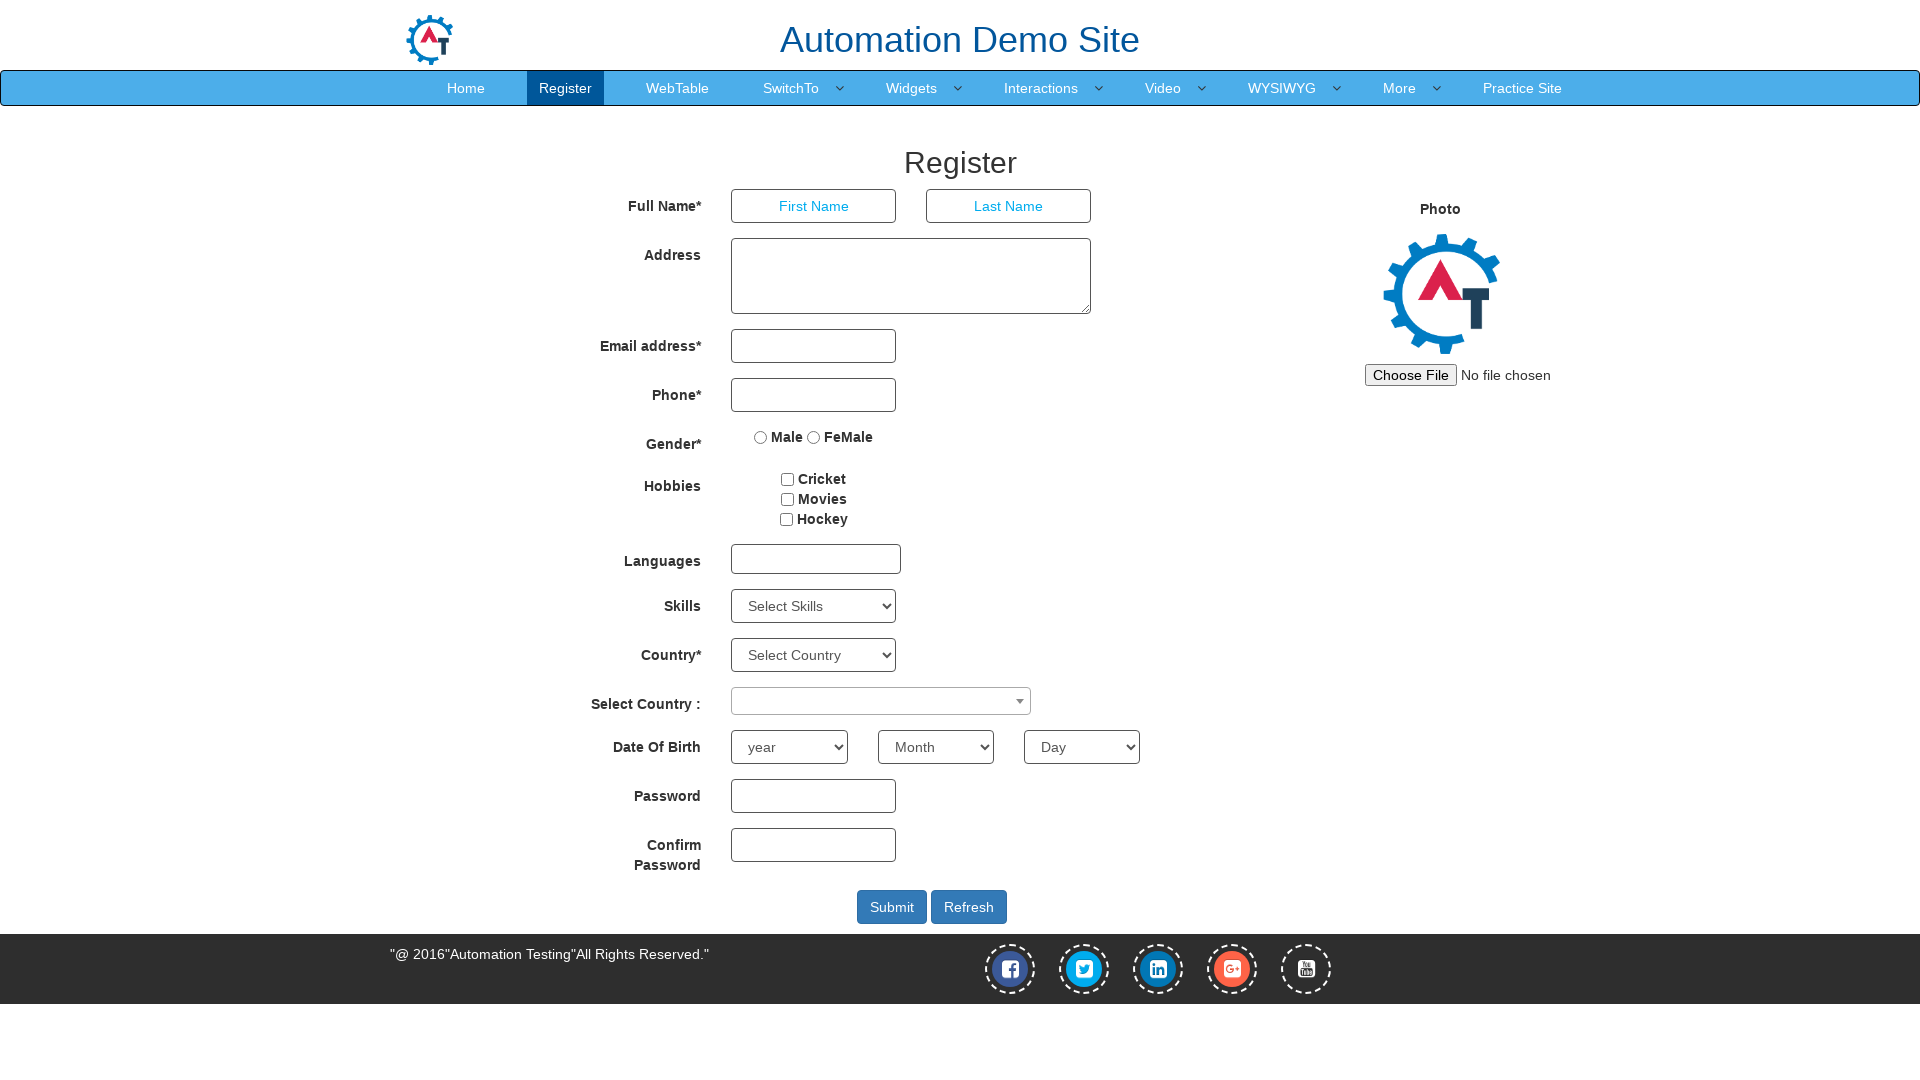

Second password field is visible
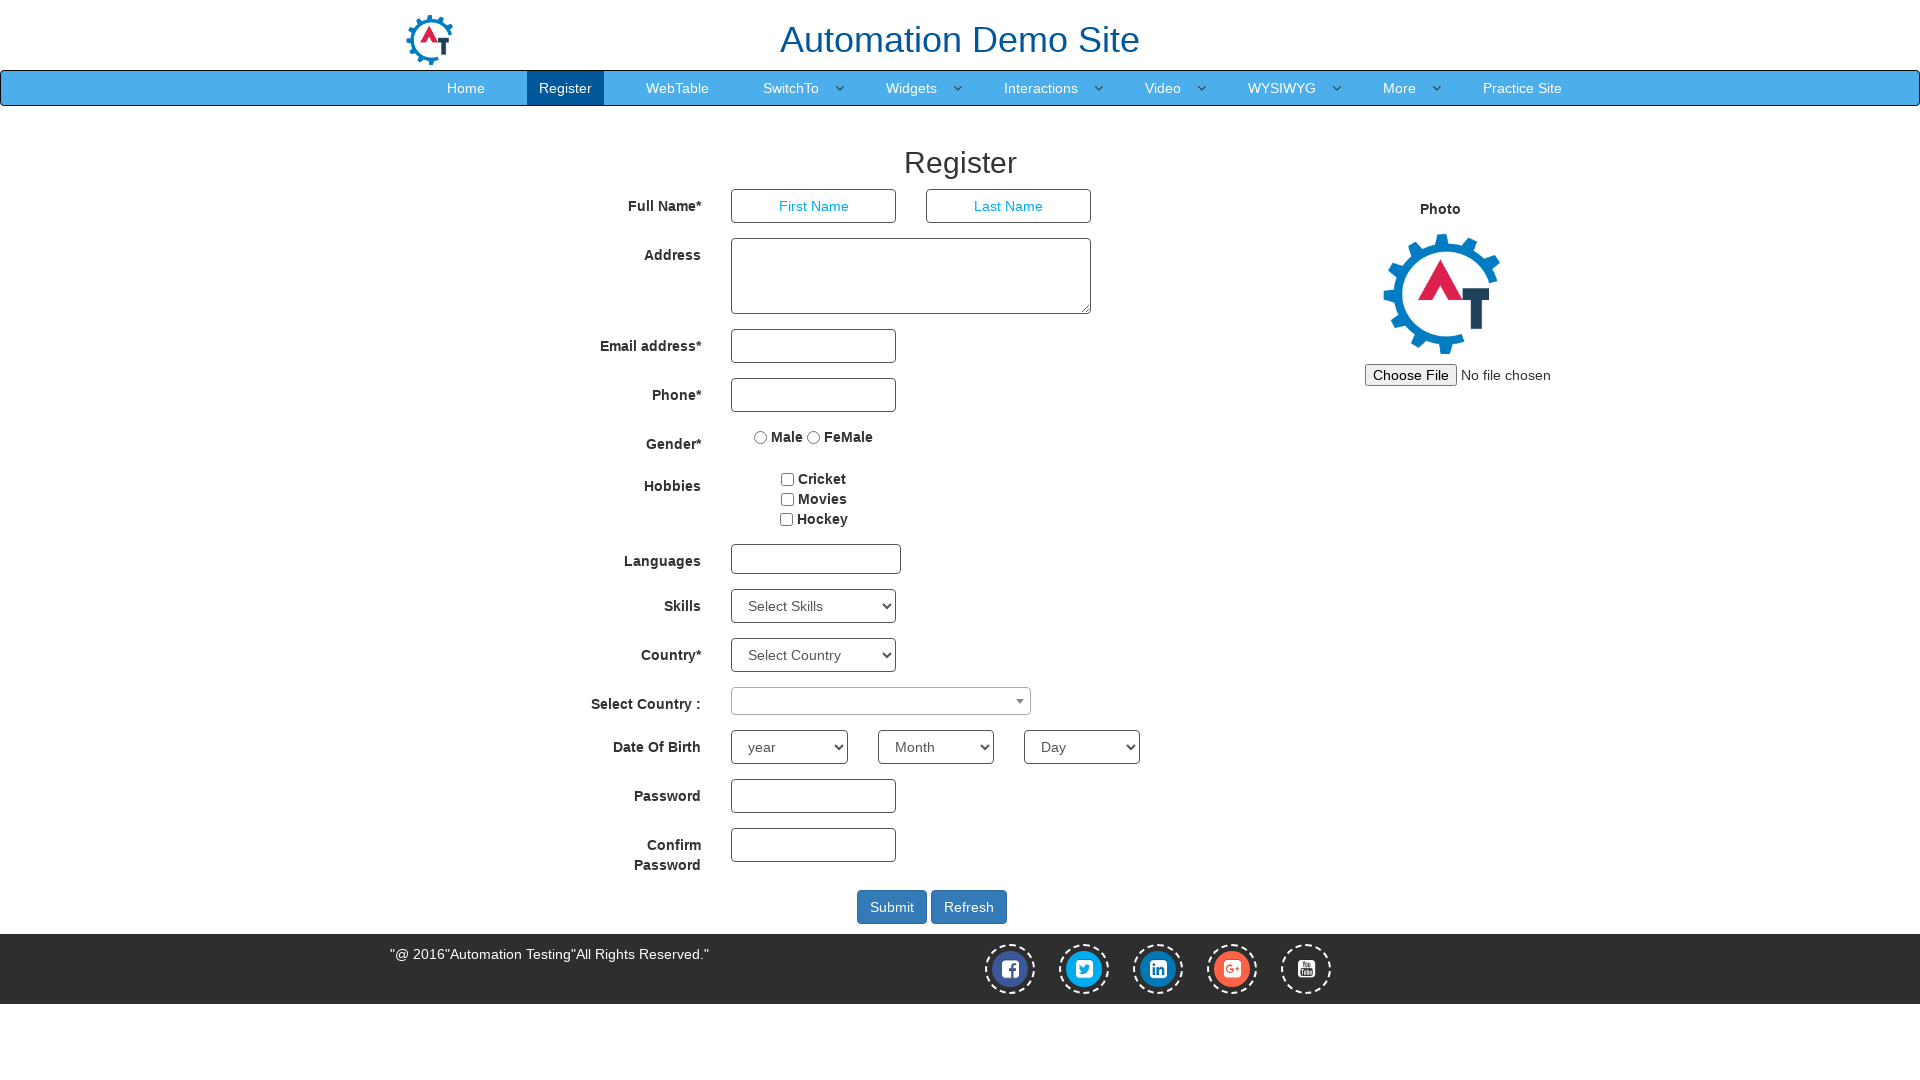

Scrolled to submit button using JavaScript
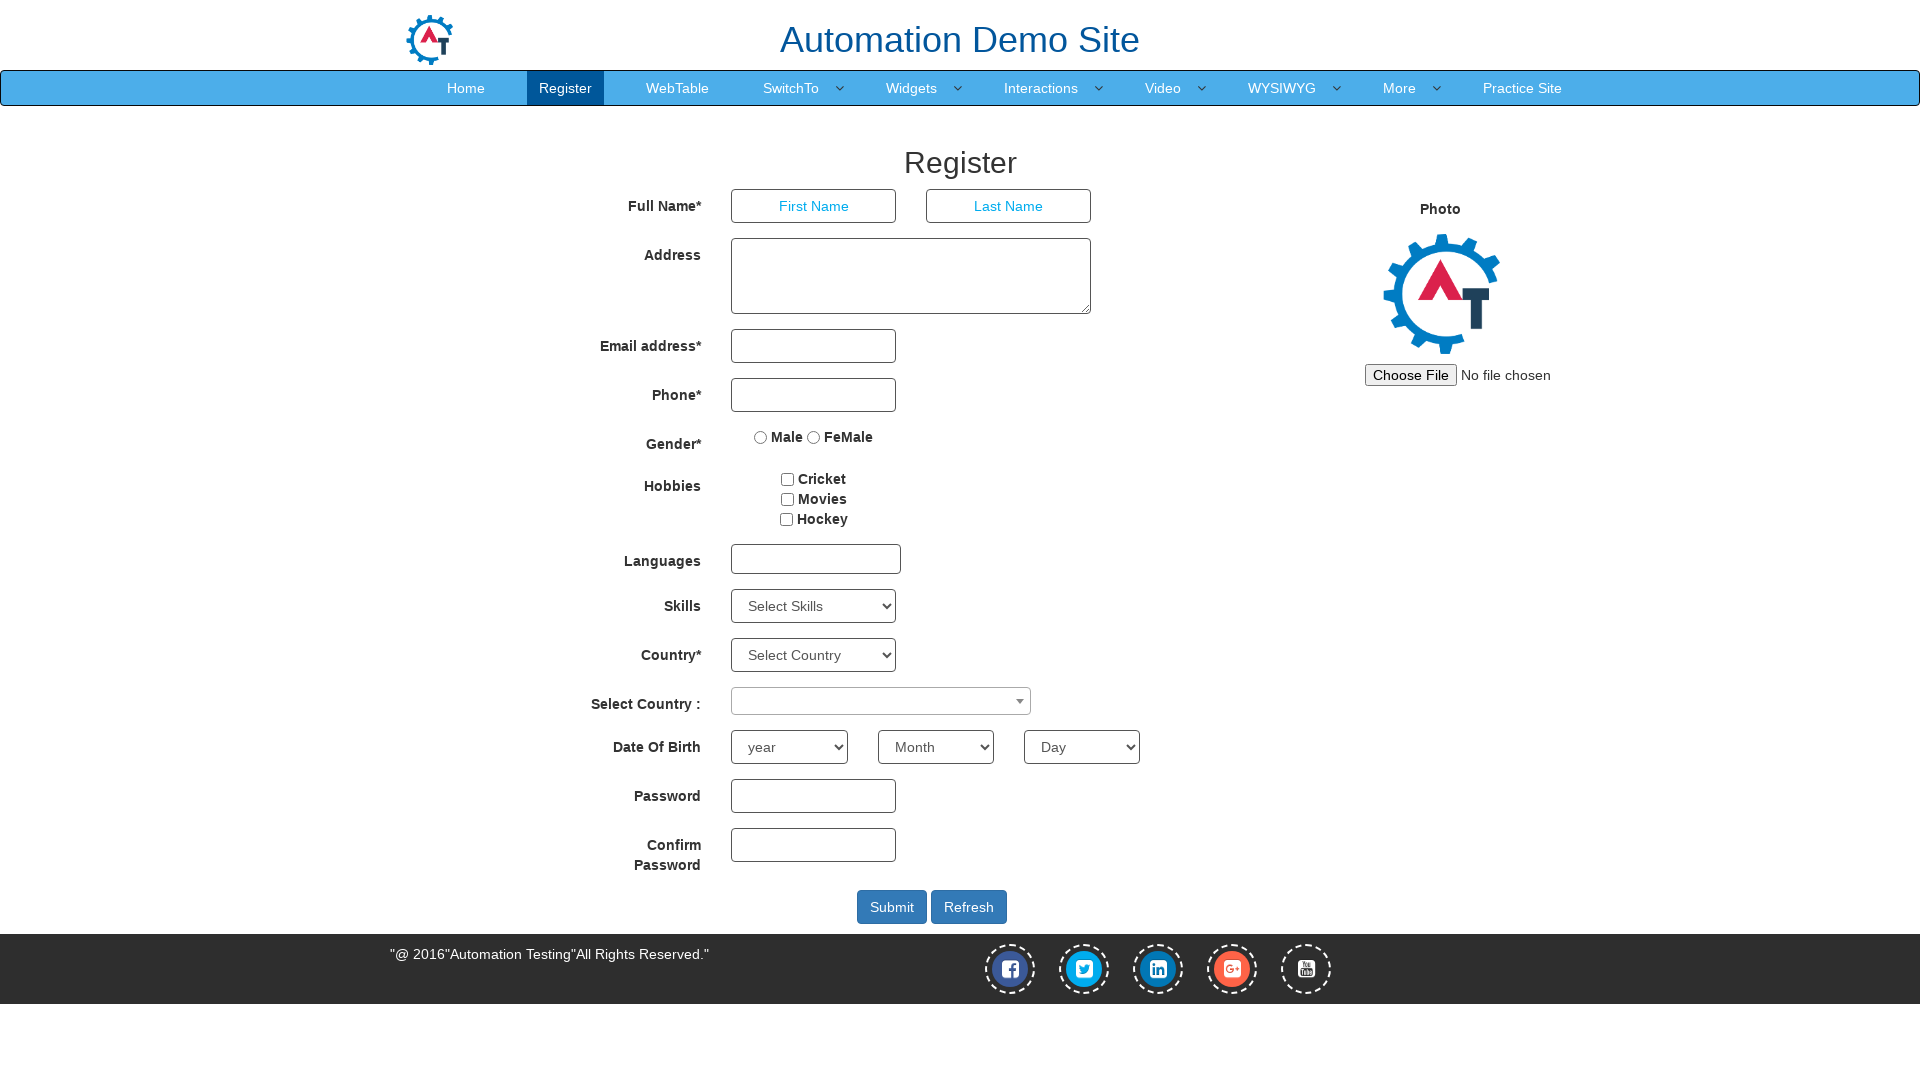

Submit button visibility verified
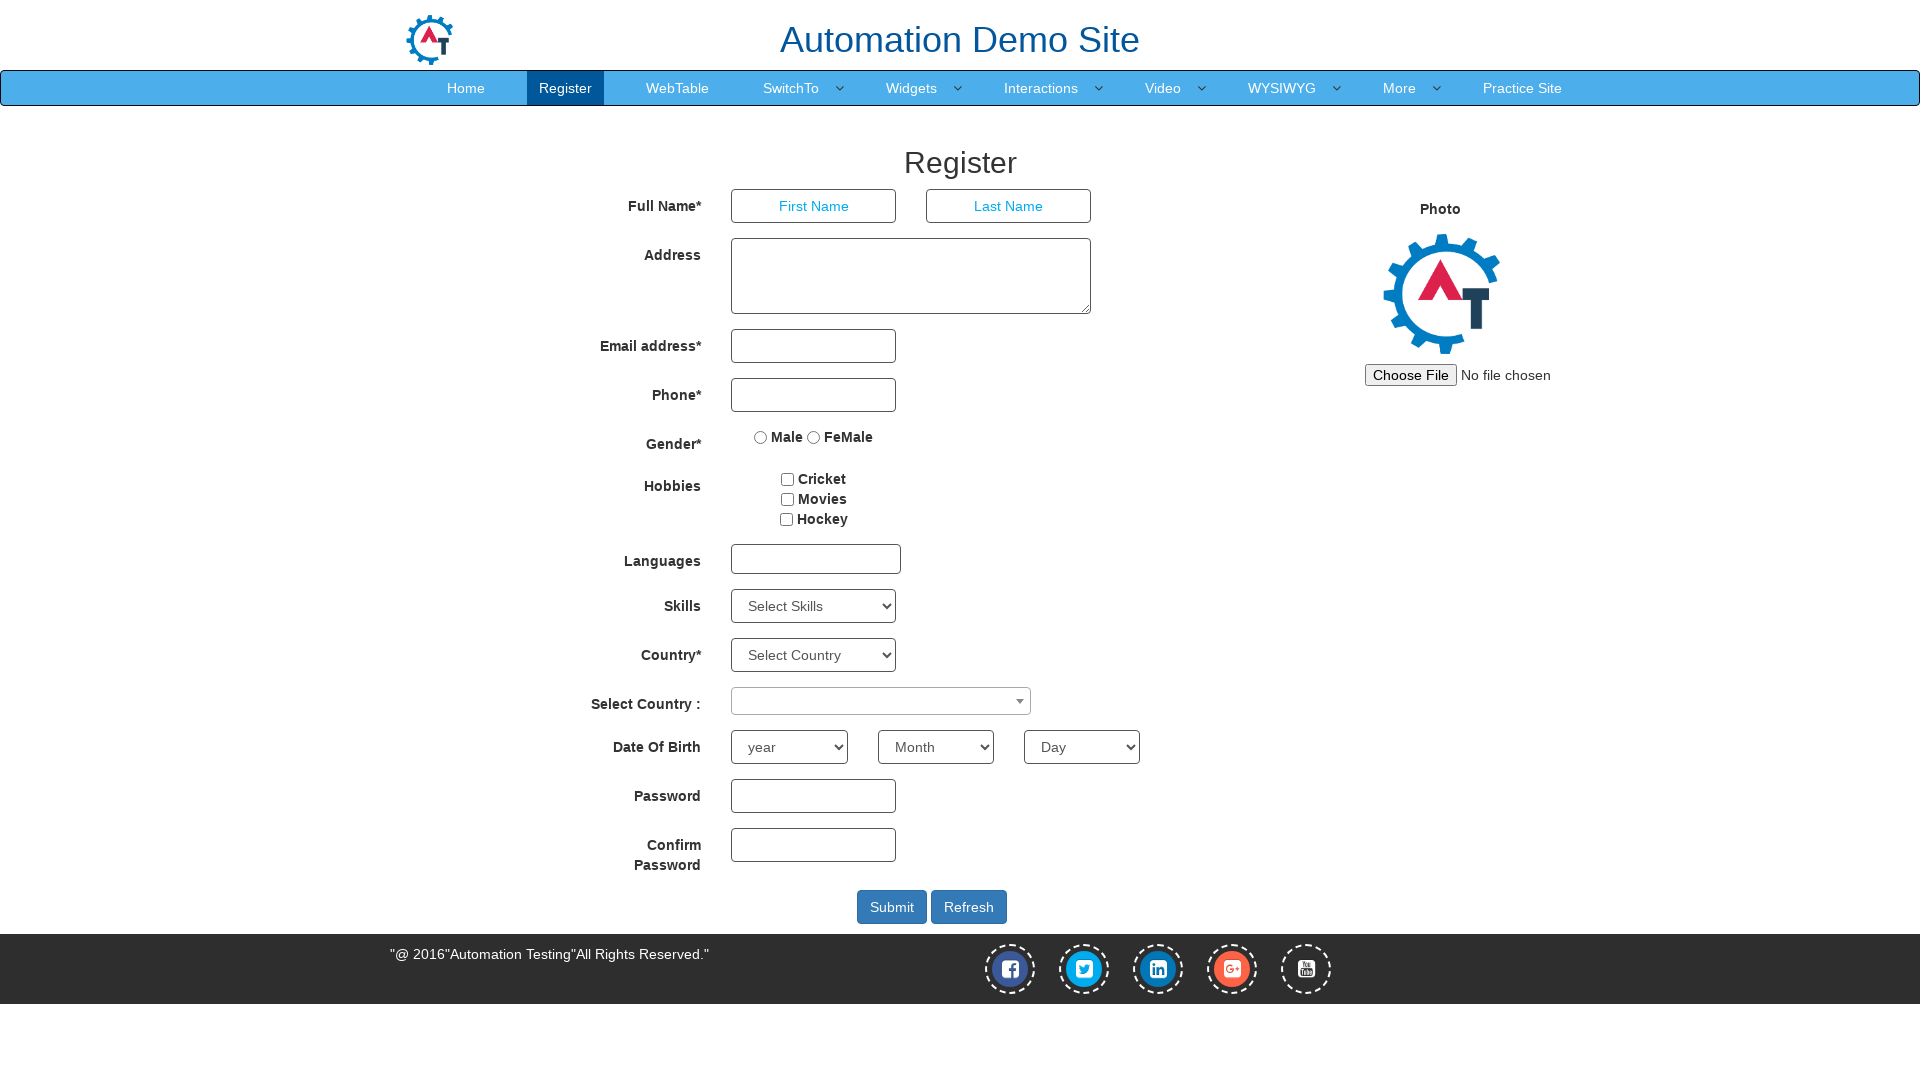

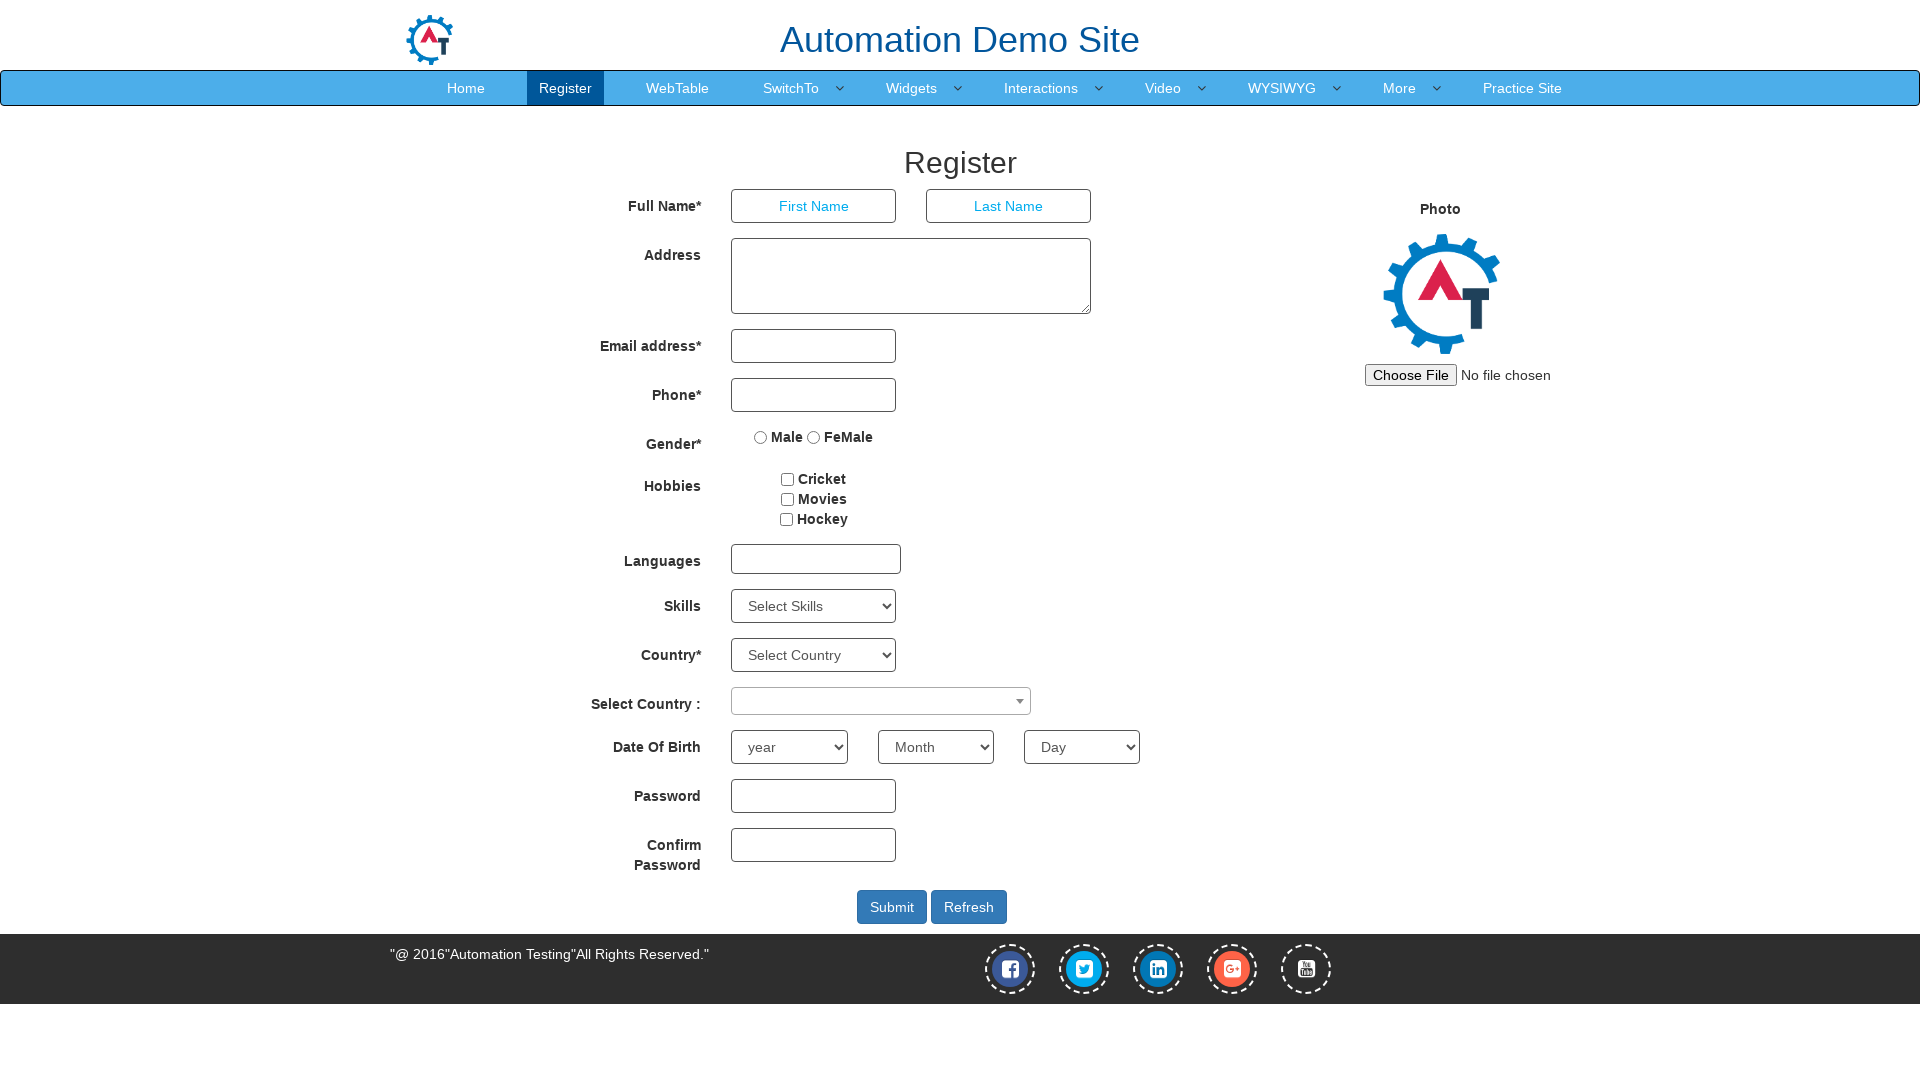